Tests window switching functionality by verifying the main page content, clicking a link that opens a new window, switching to the new window to verify its content, then switching back to the original window to verify it's still accessible.

Starting URL: https://the-internet.herokuapp.com/windows

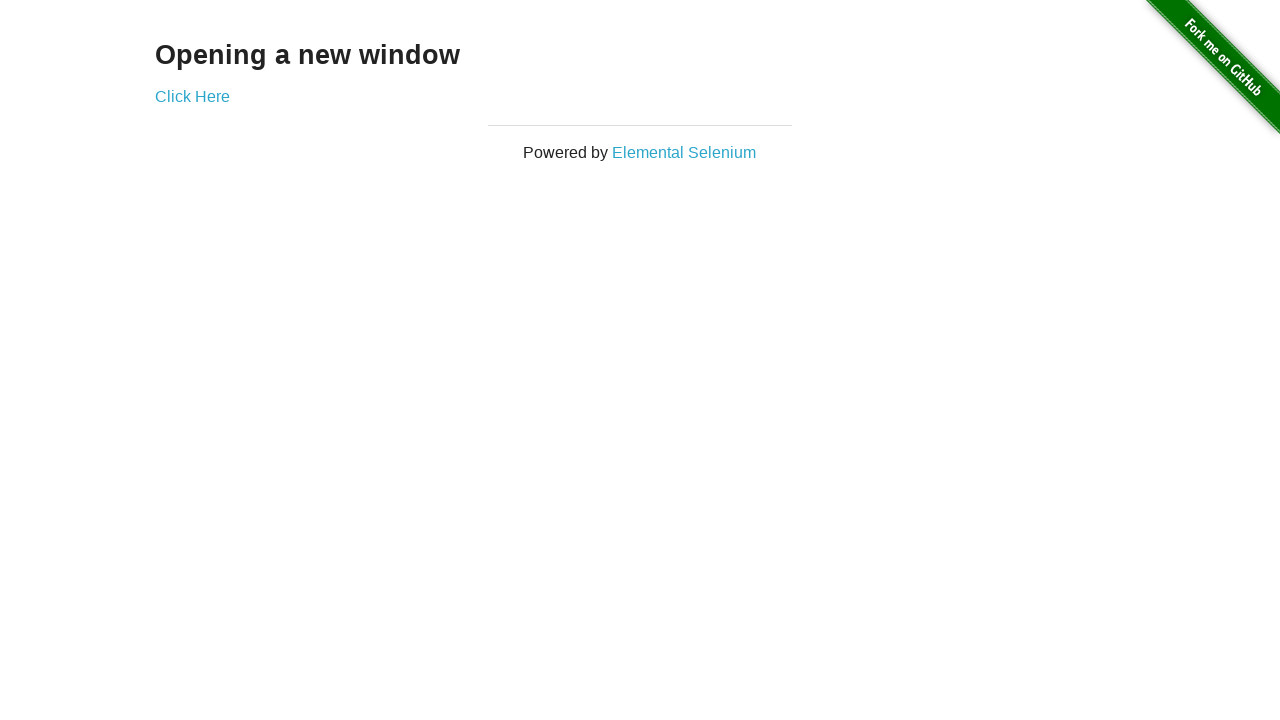

Retrieved page header text
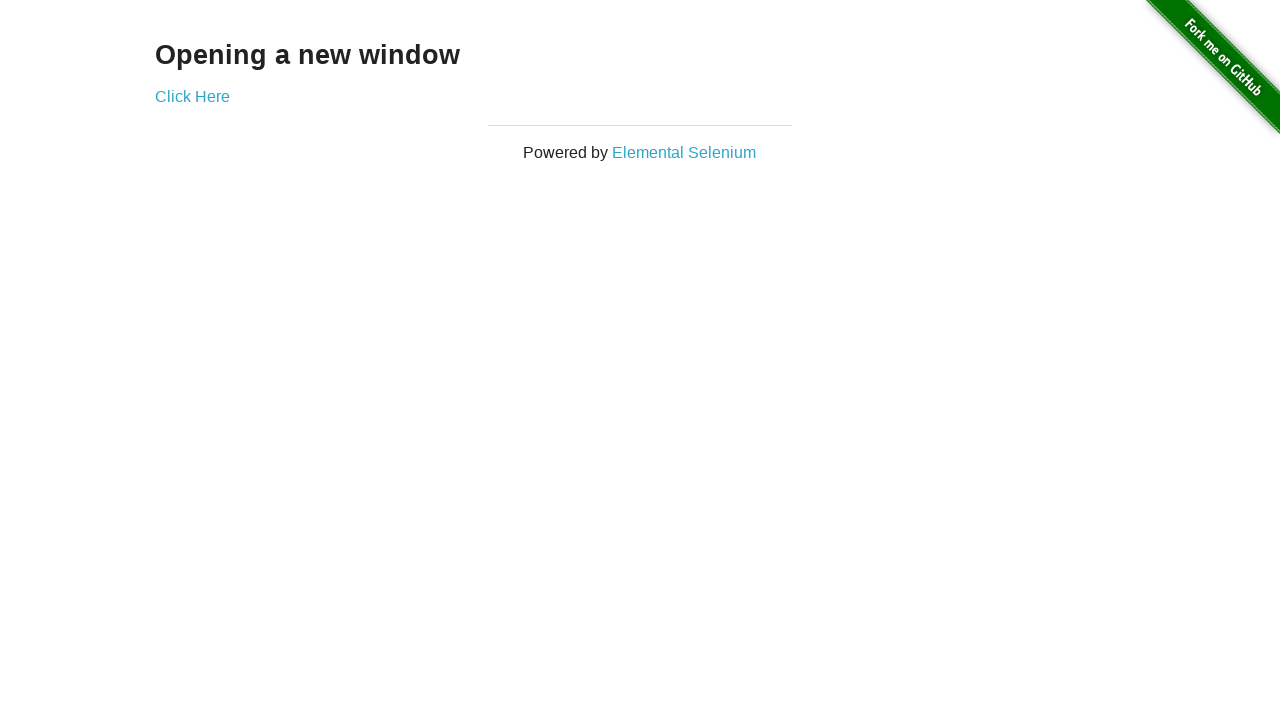

Verified page header is 'Opening a new window'
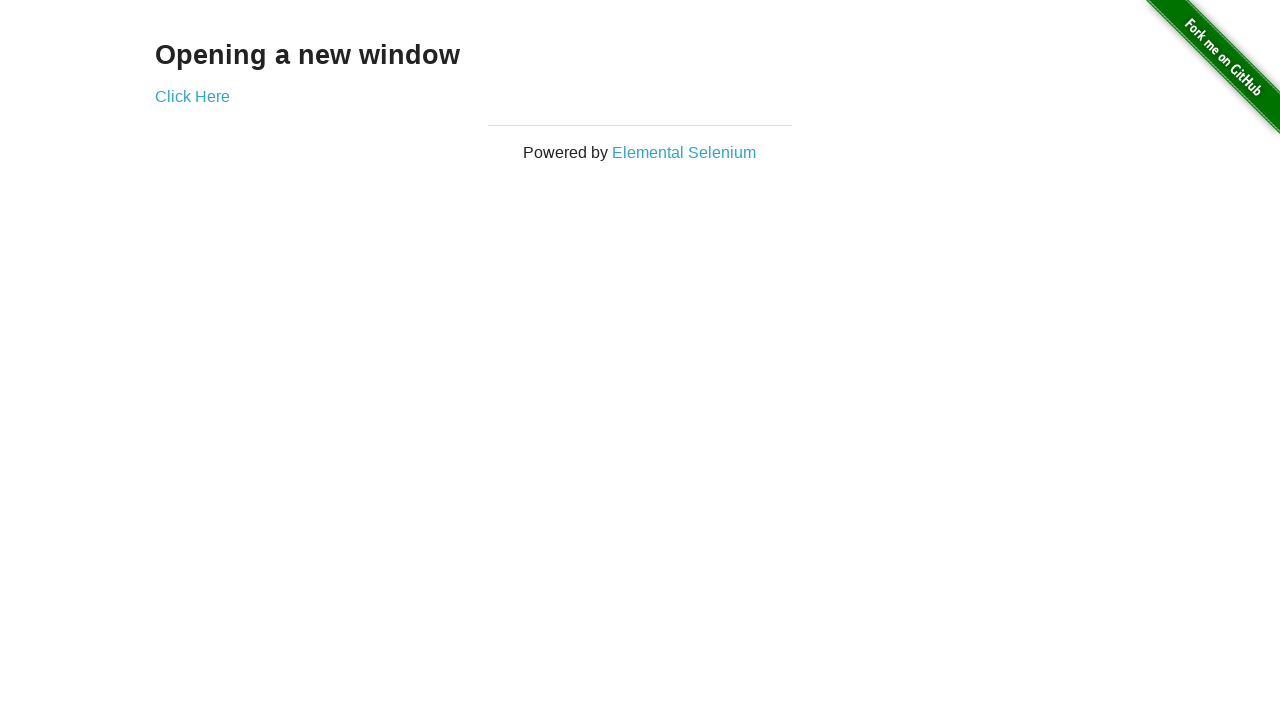

Verified page title is 'The Internet'
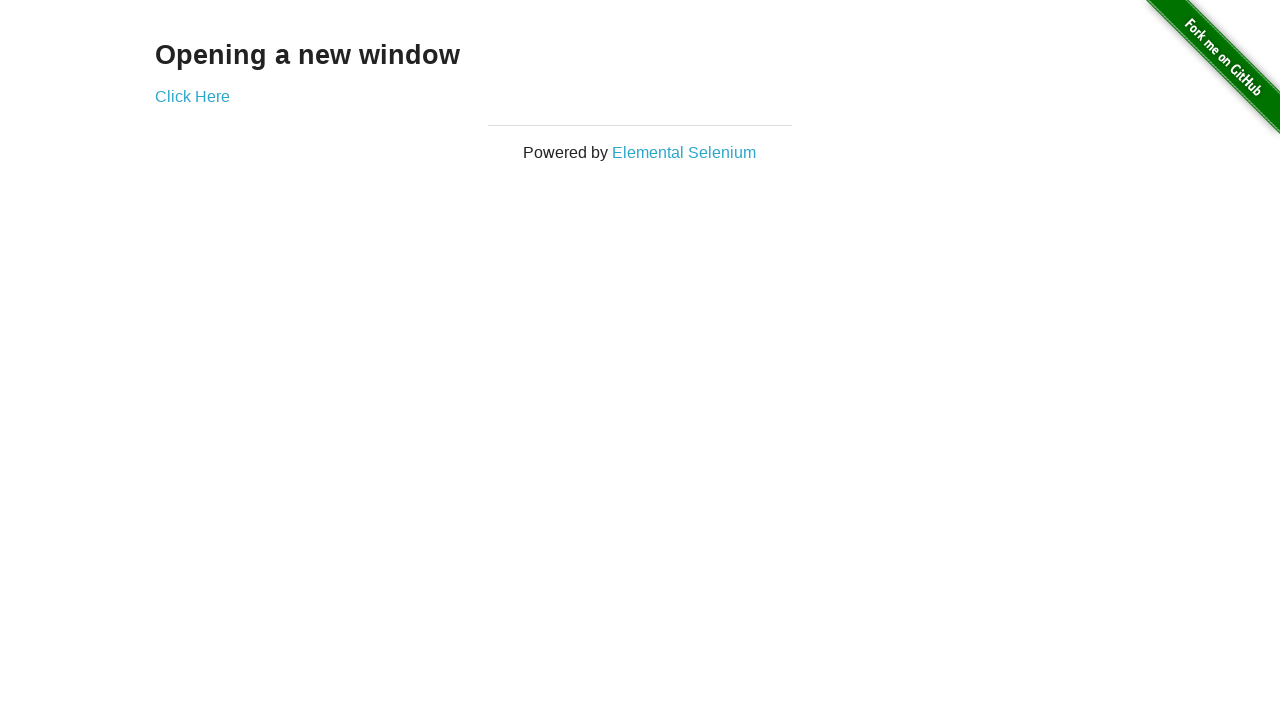

Stored reference to original page
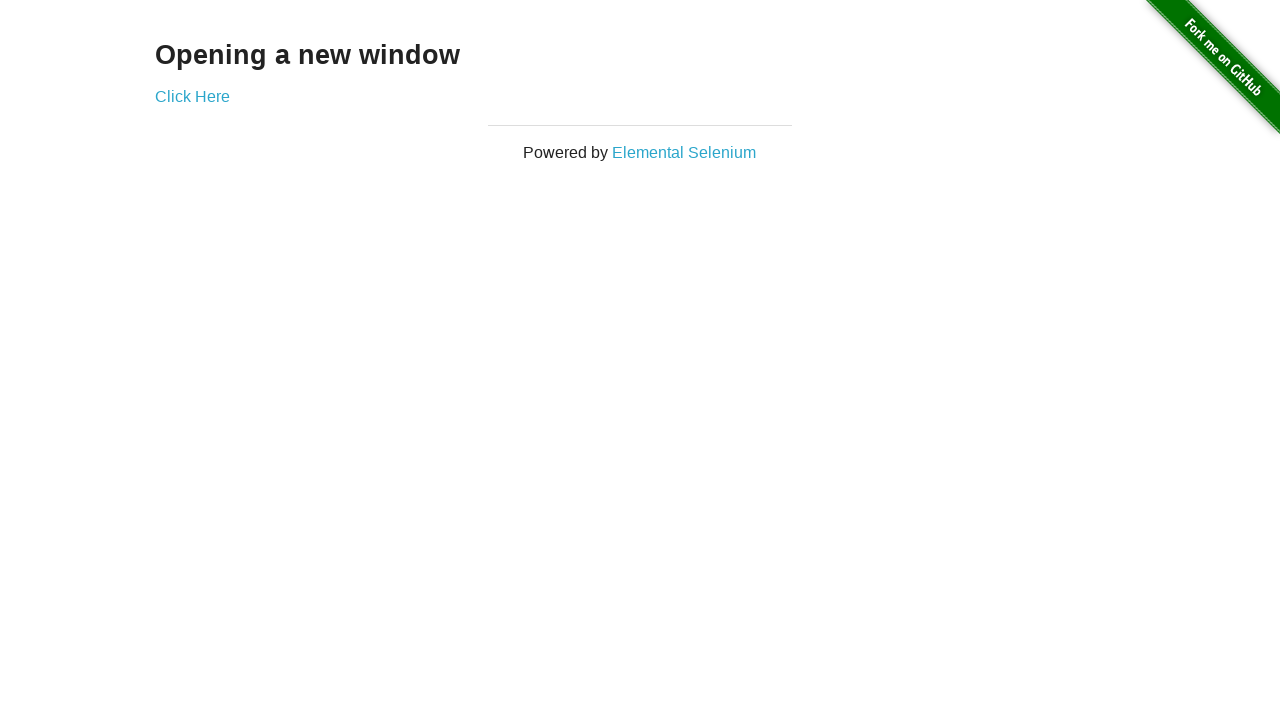

Clicked 'Click Here' link to open new window at (192, 96) on text=Click Here
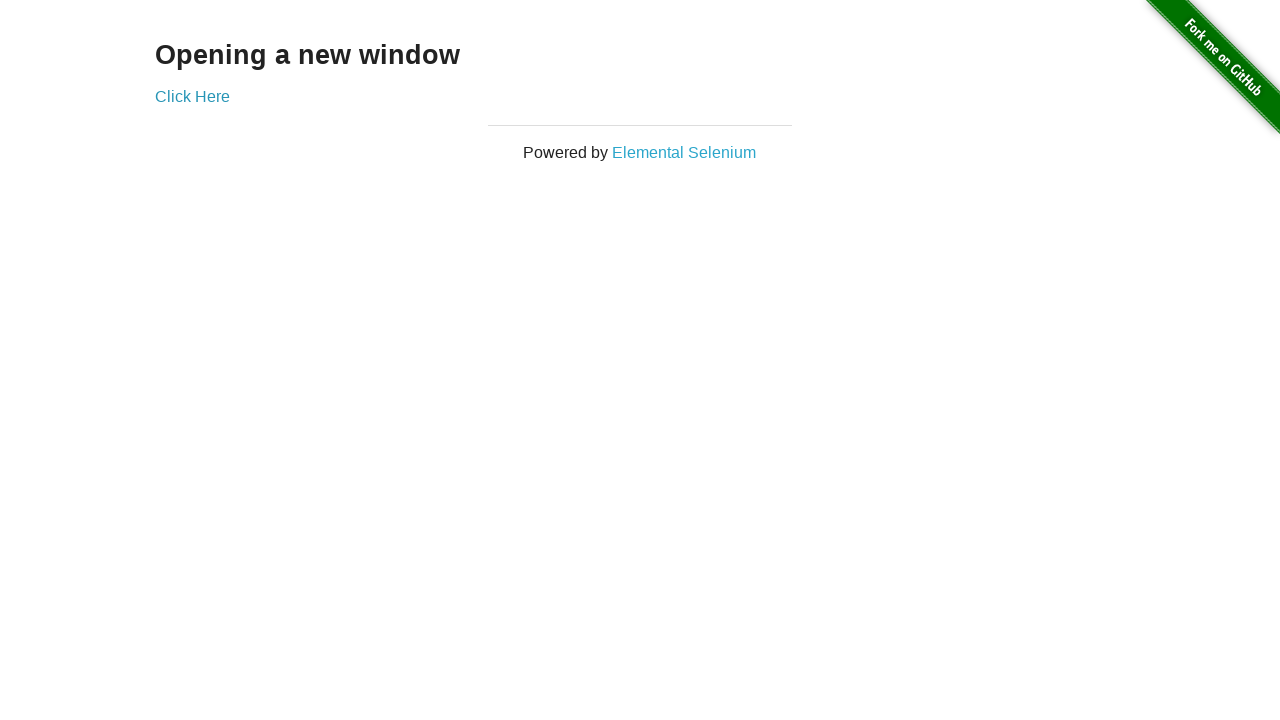

Captured reference to newly opened window
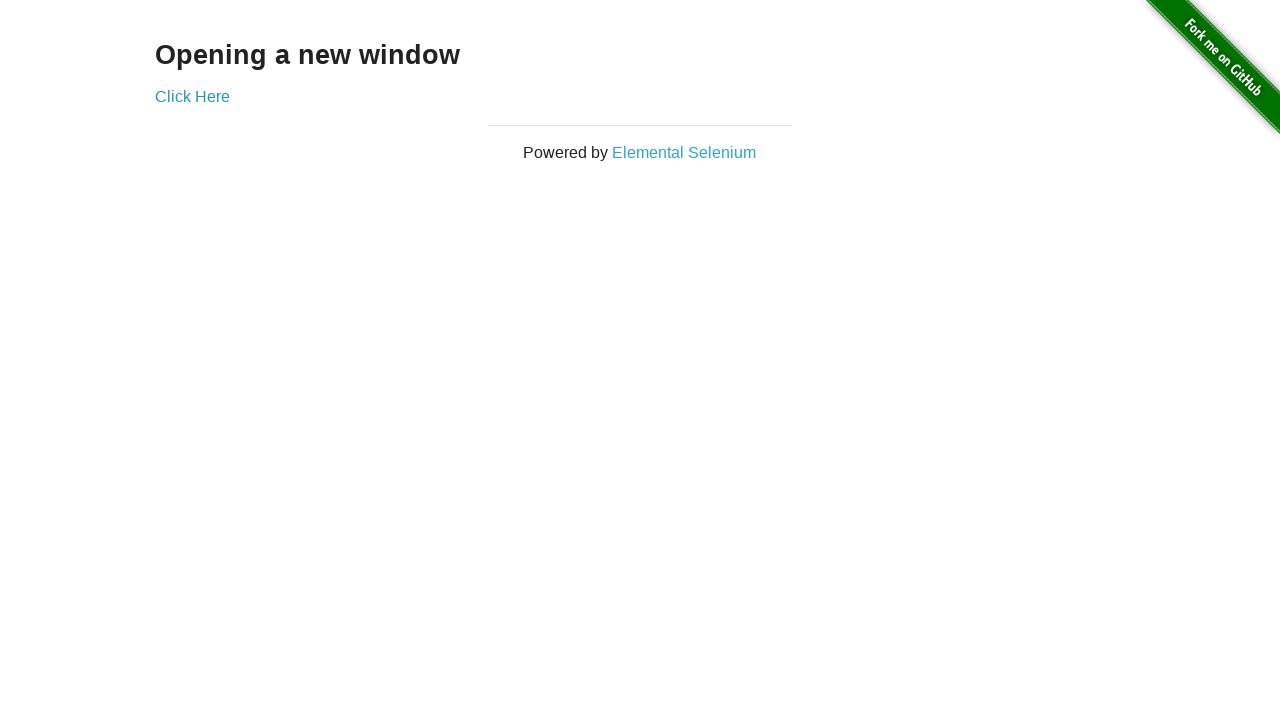

New window fully loaded
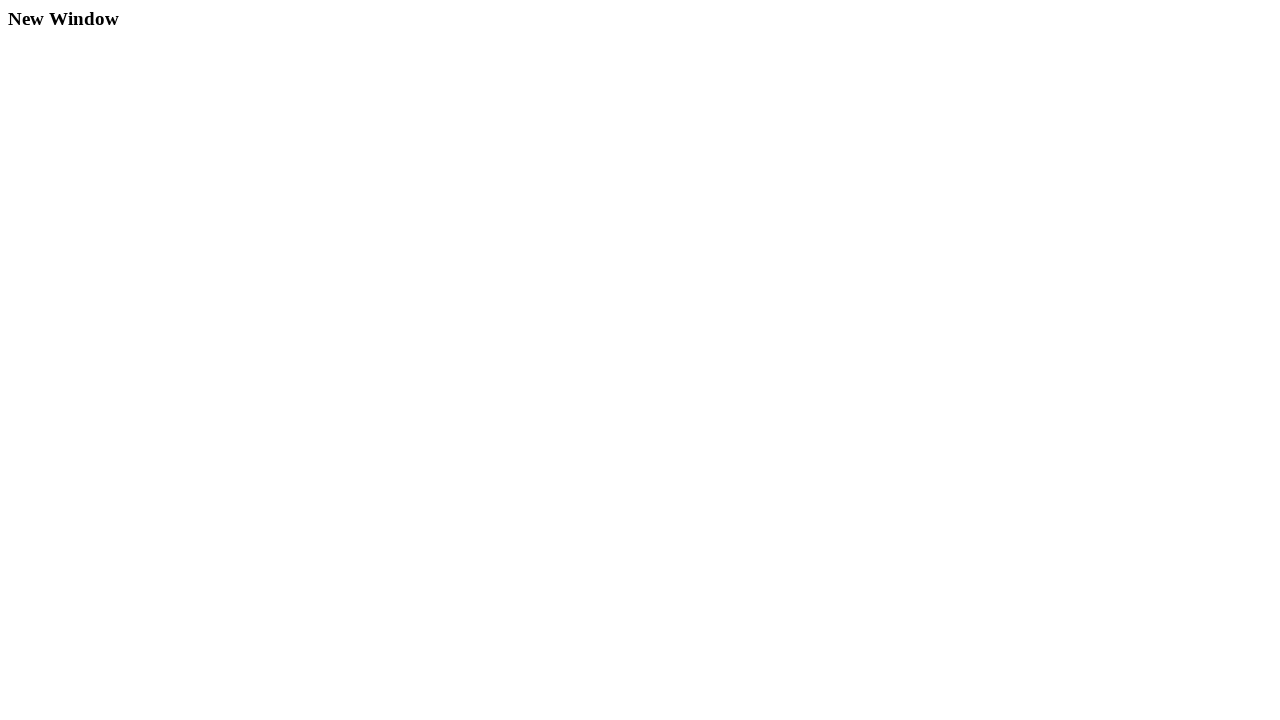

Verified new window title is 'New Window'
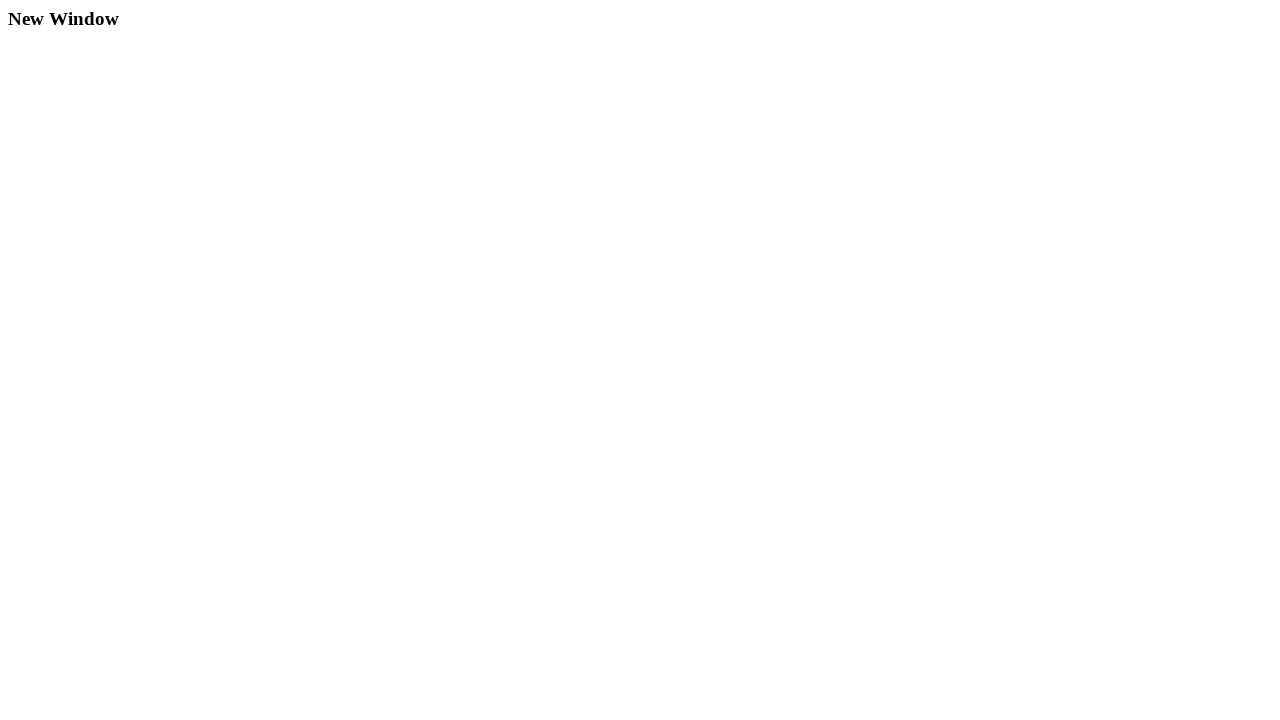

Retrieved new window page header text
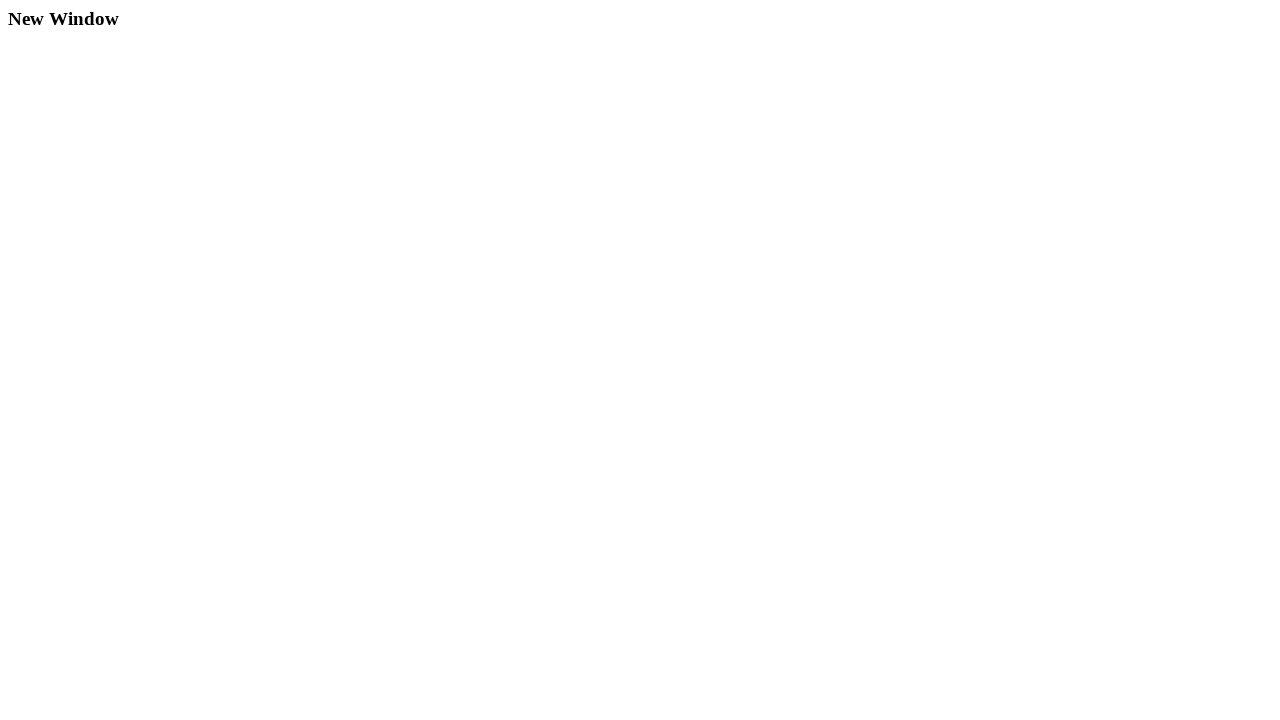

Verified new window header is 'New Window'
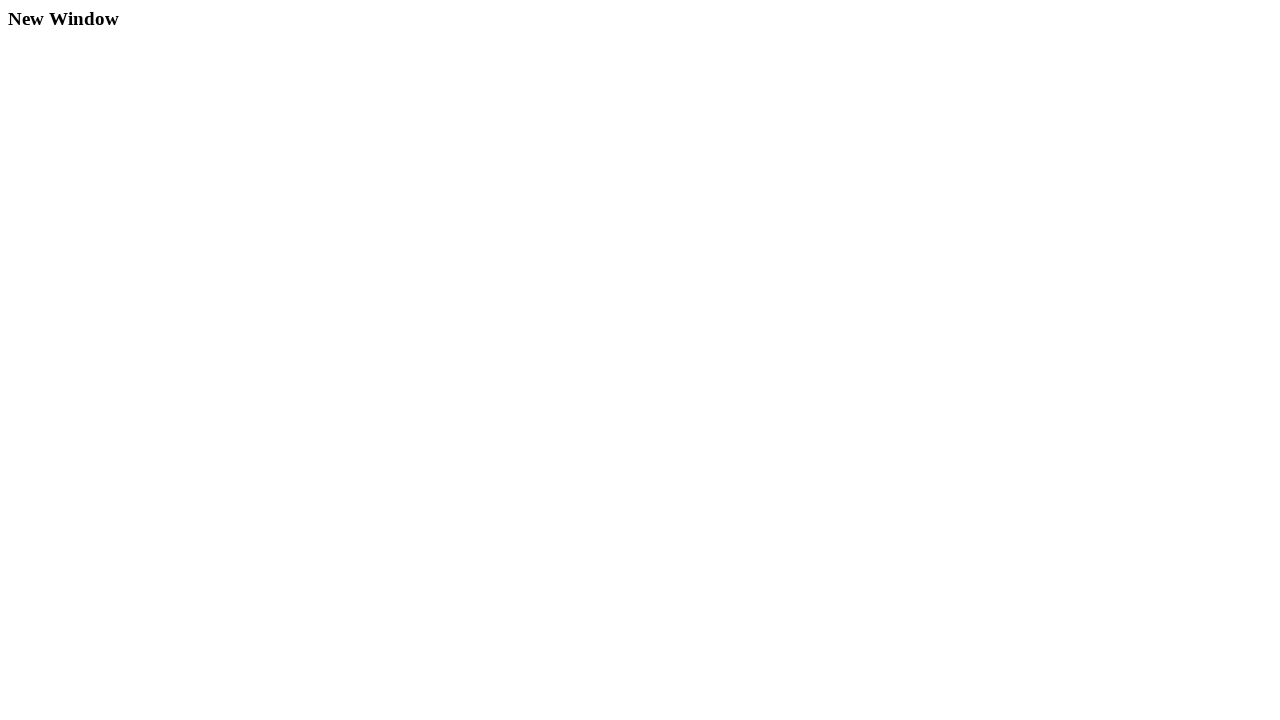

Switched back to original page
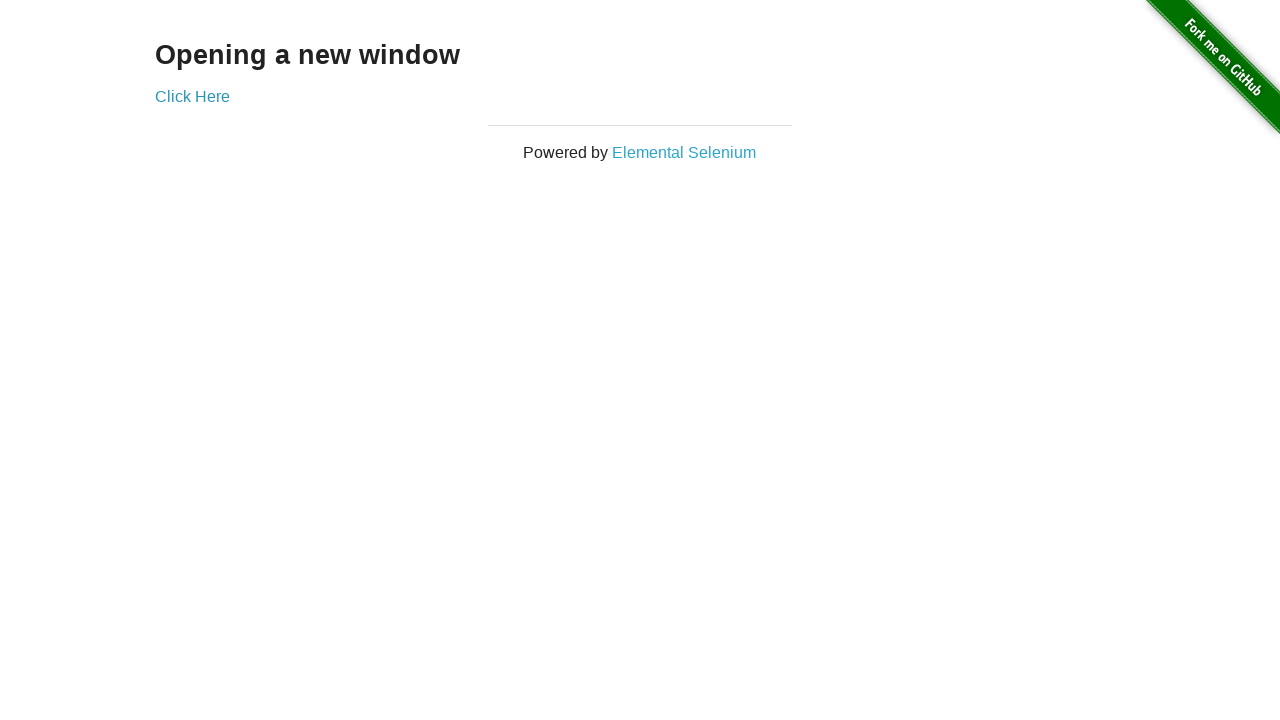

Verified original page title is still 'The Internet'
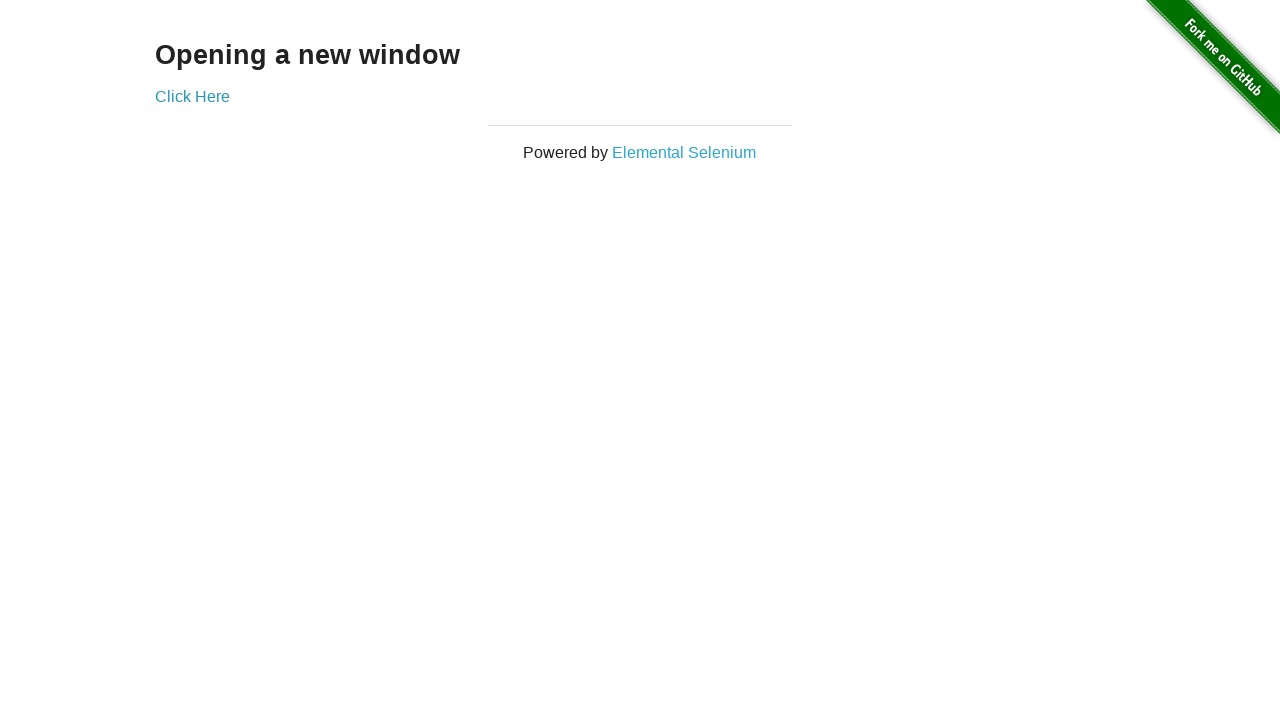

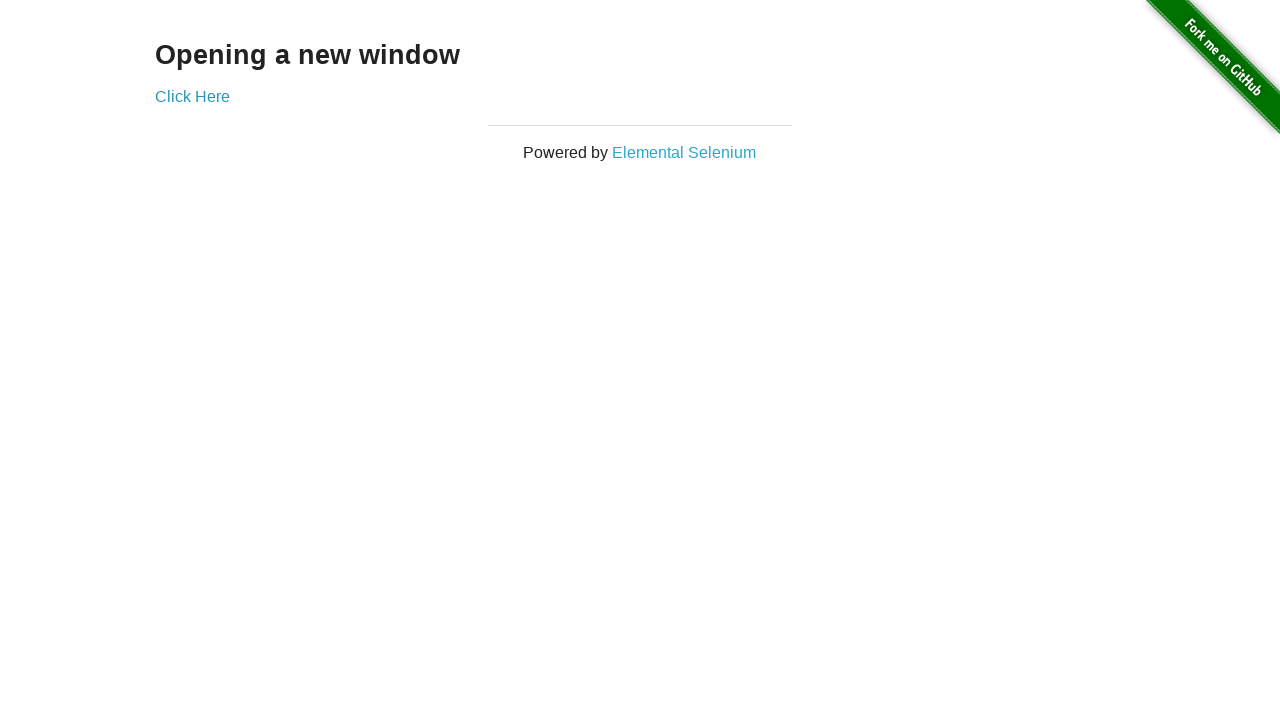